Tests multi-window handling by clicking a link that opens a new tab, switching to the new tab to verify the heading text, then switching back to the original tab to verify its heading text.

Starting URL: https://the-internet.herokuapp.com/iframe

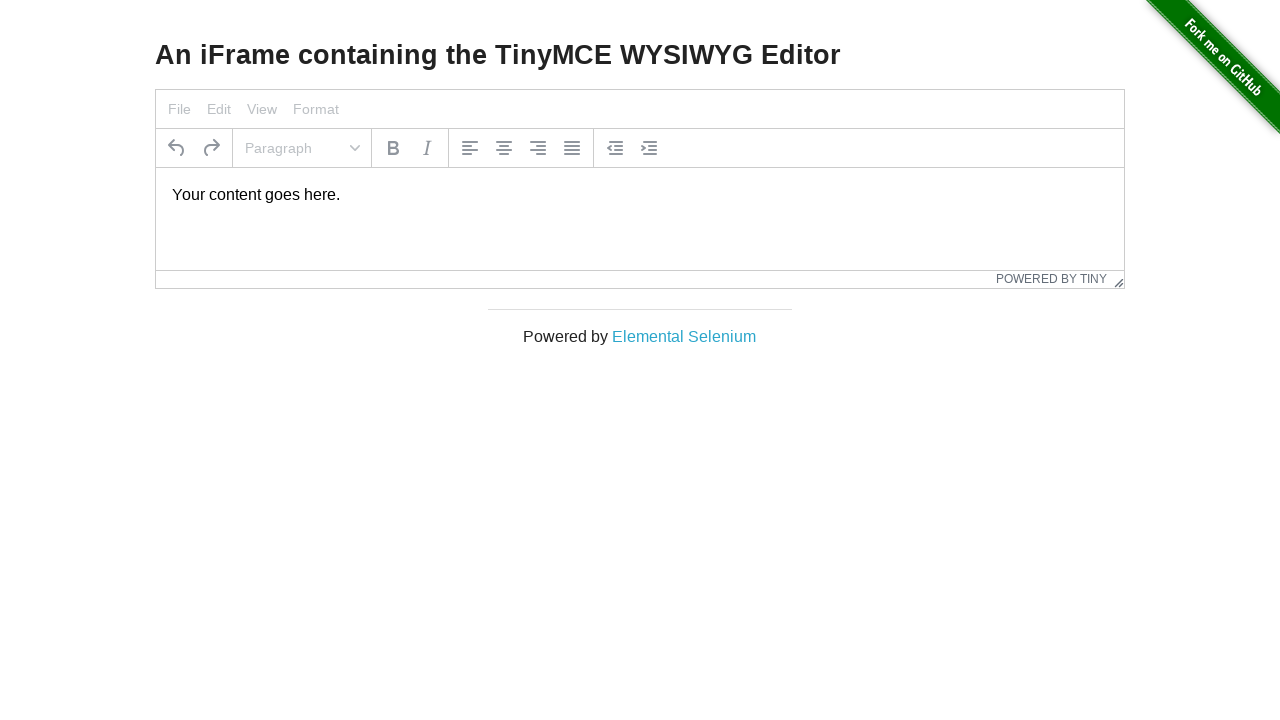

Stored reference to original page
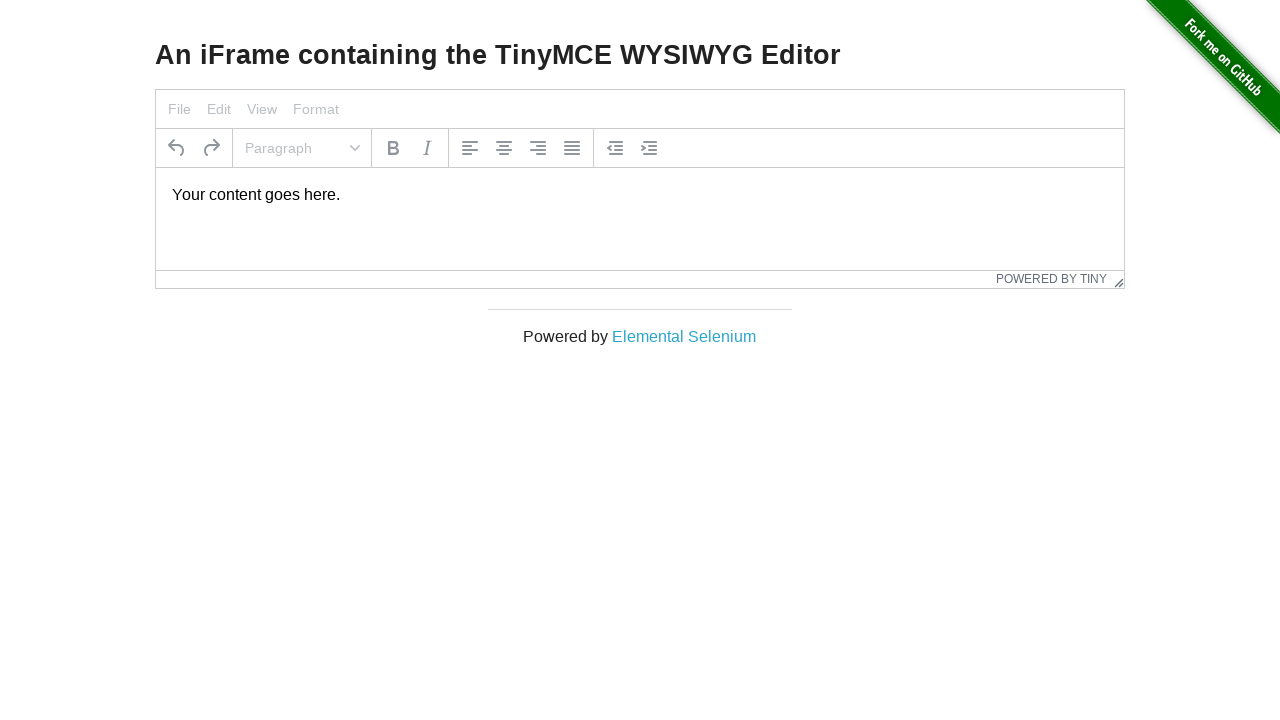

Clicked 'Elemental Selenium' link to open new tab at (684, 336) on text=Elemental Selenium
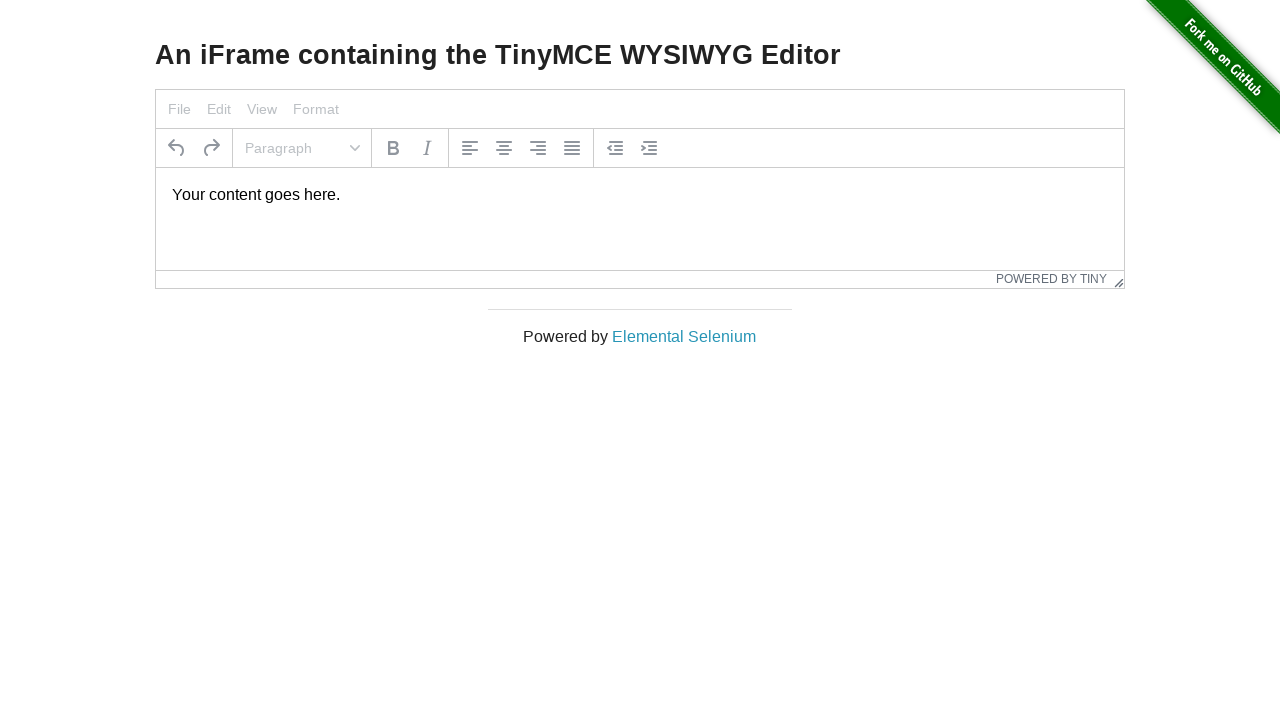

Obtained reference to new page/tab
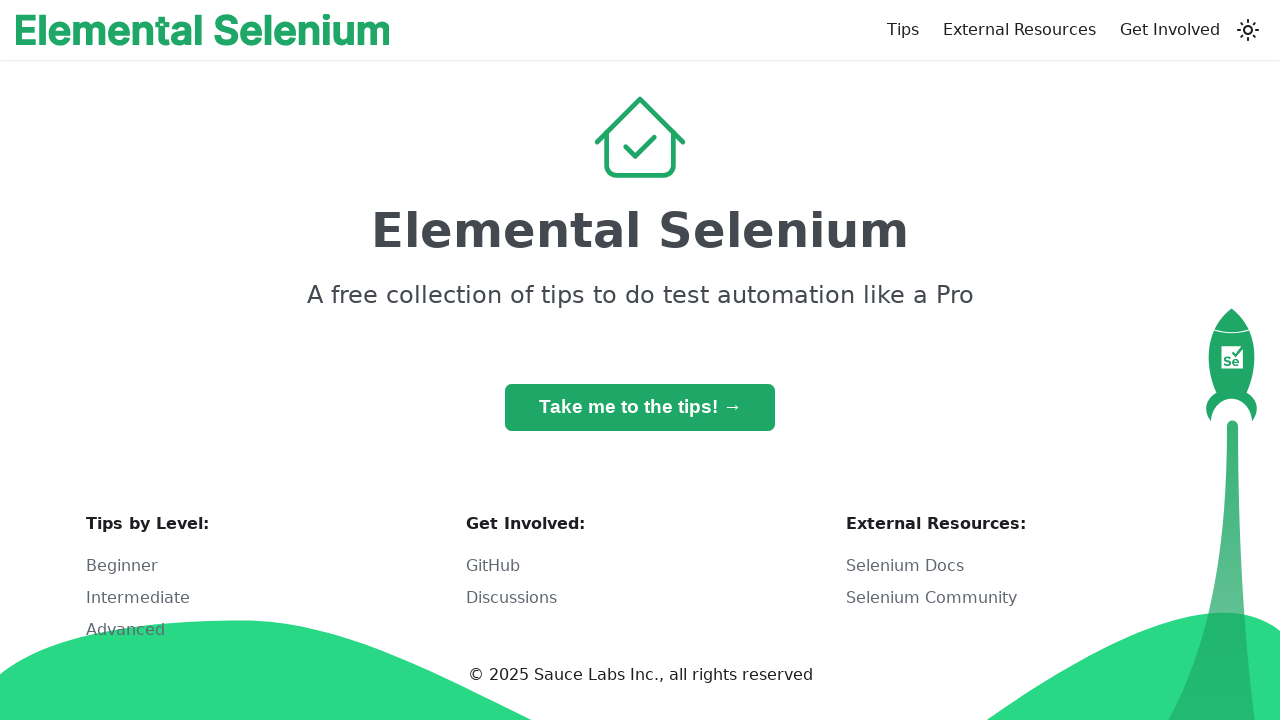

New page loaded completely
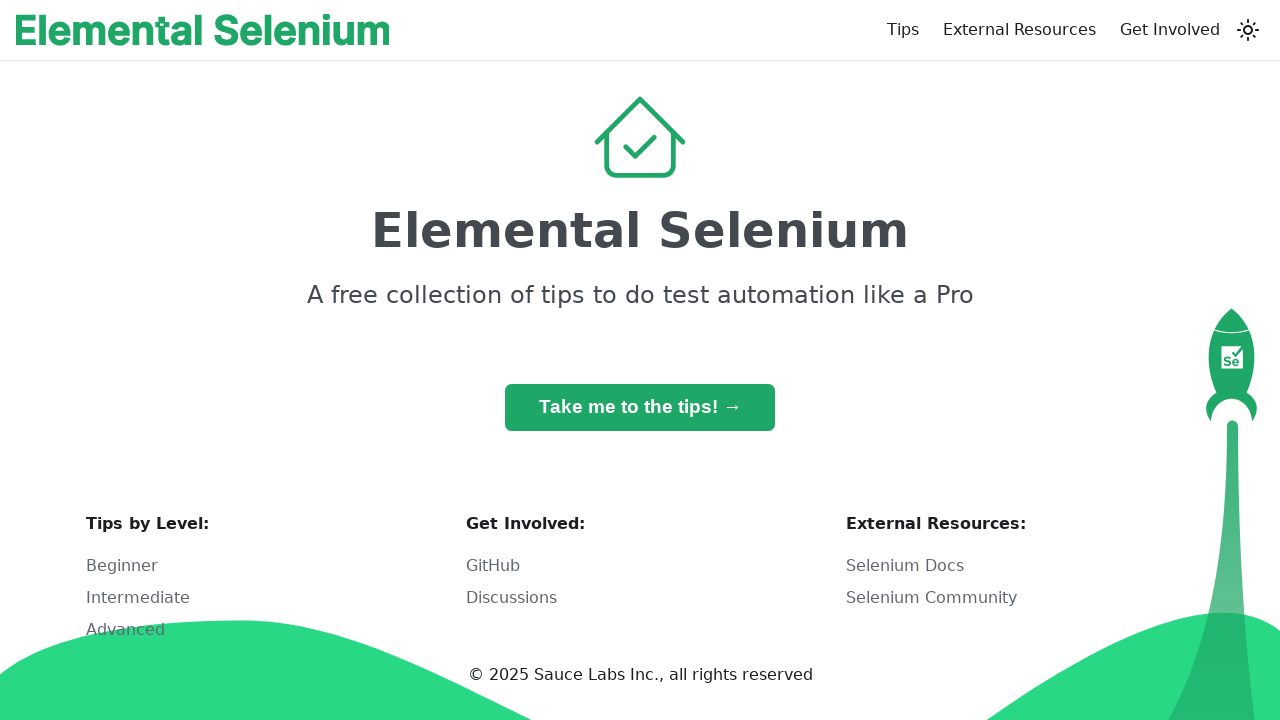

Retrieved heading text from new page: 'Elemental Selenium'
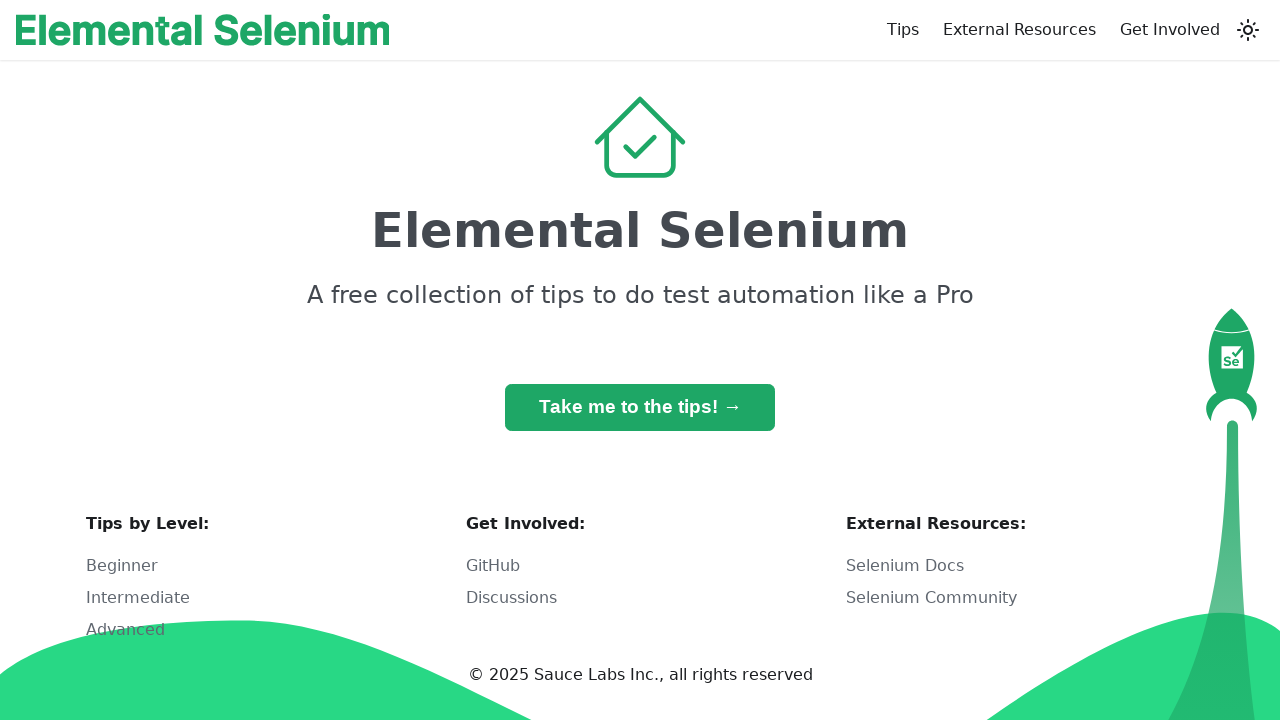

Verified new page heading is 'Elemental Selenium'
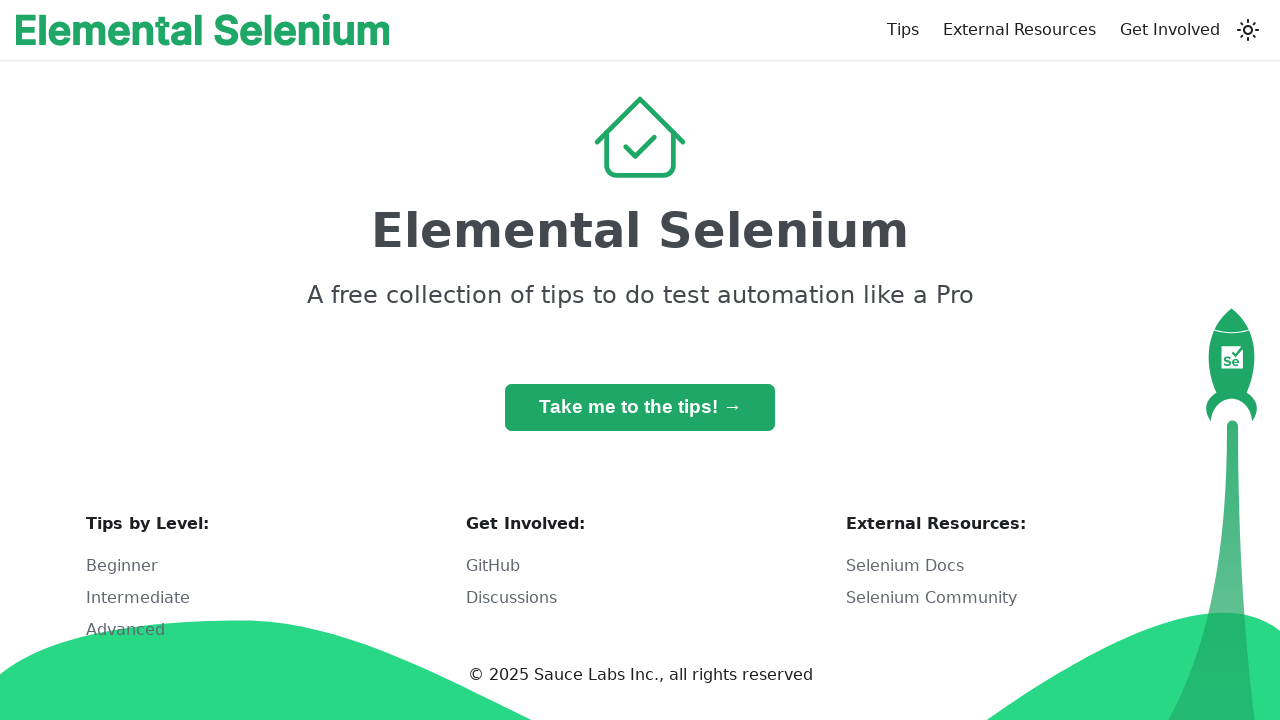

Switched back to original page
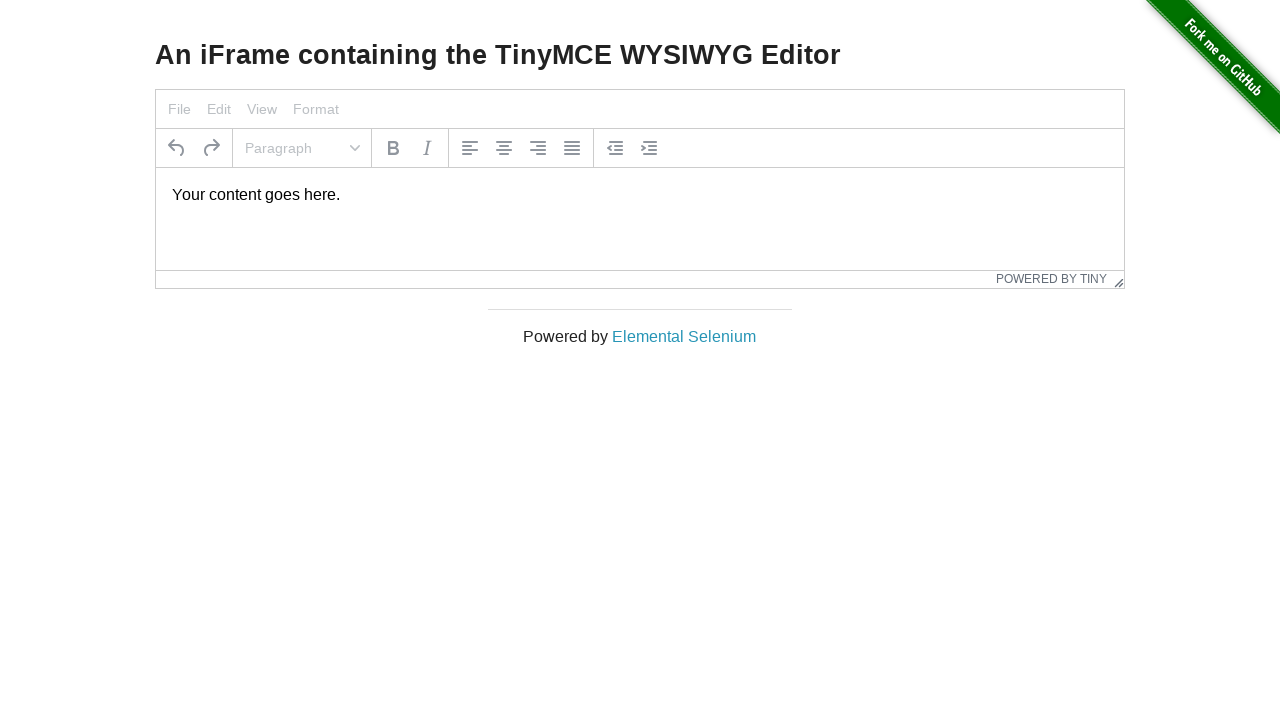

Retrieved heading text from original page: 'An iFrame containing the TinyMCE WYSIWYG Editor'
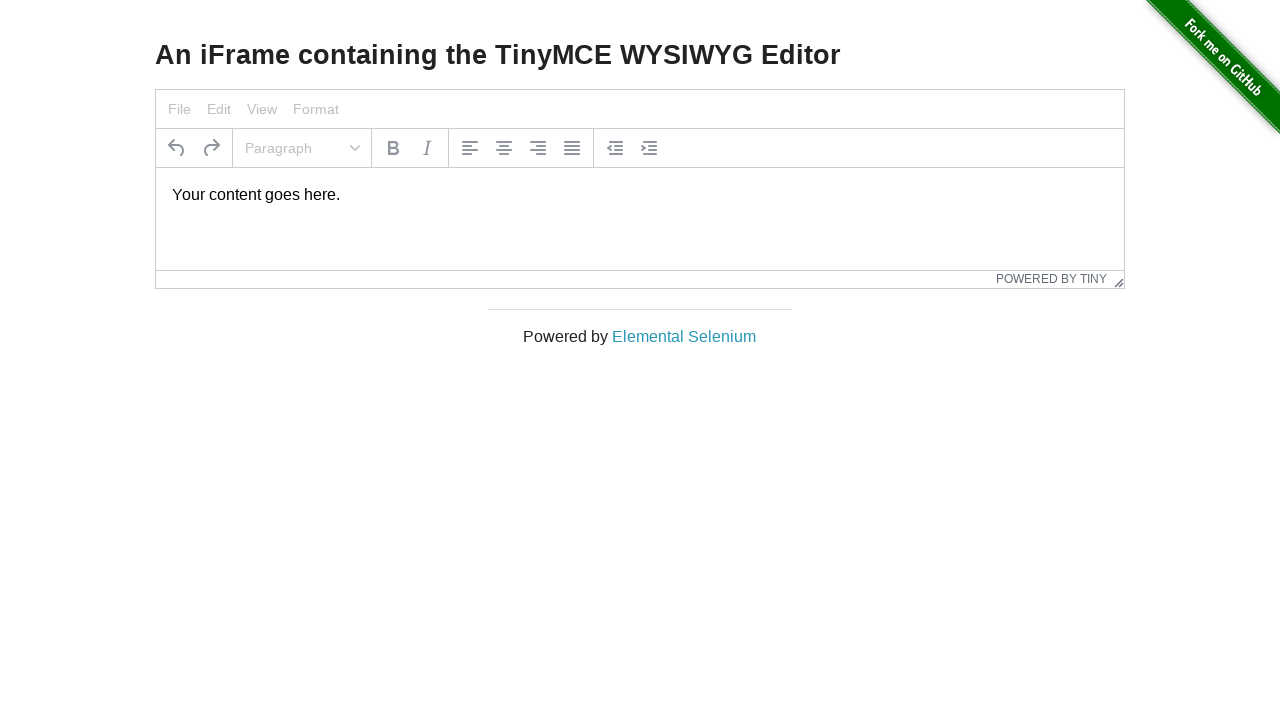

Verified original page heading is 'An iFrame containing the TinyMCE WYSIWYG Editor'
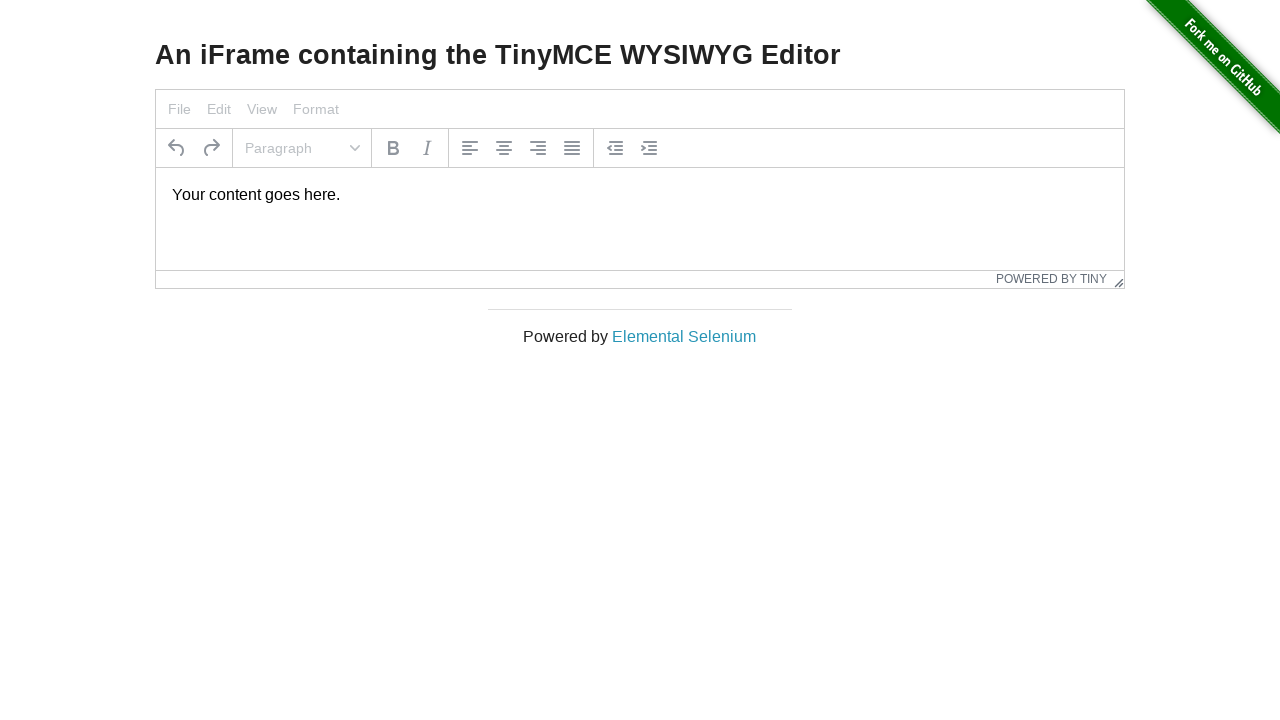

Closed the new page/tab
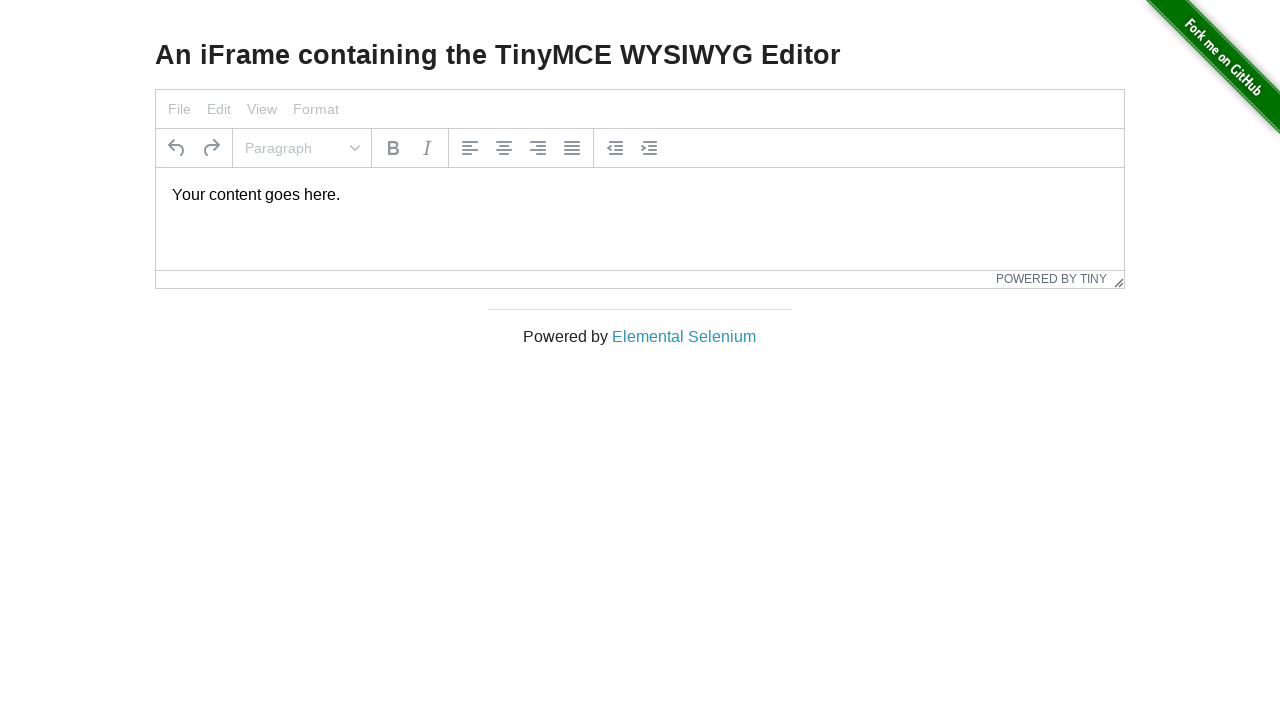

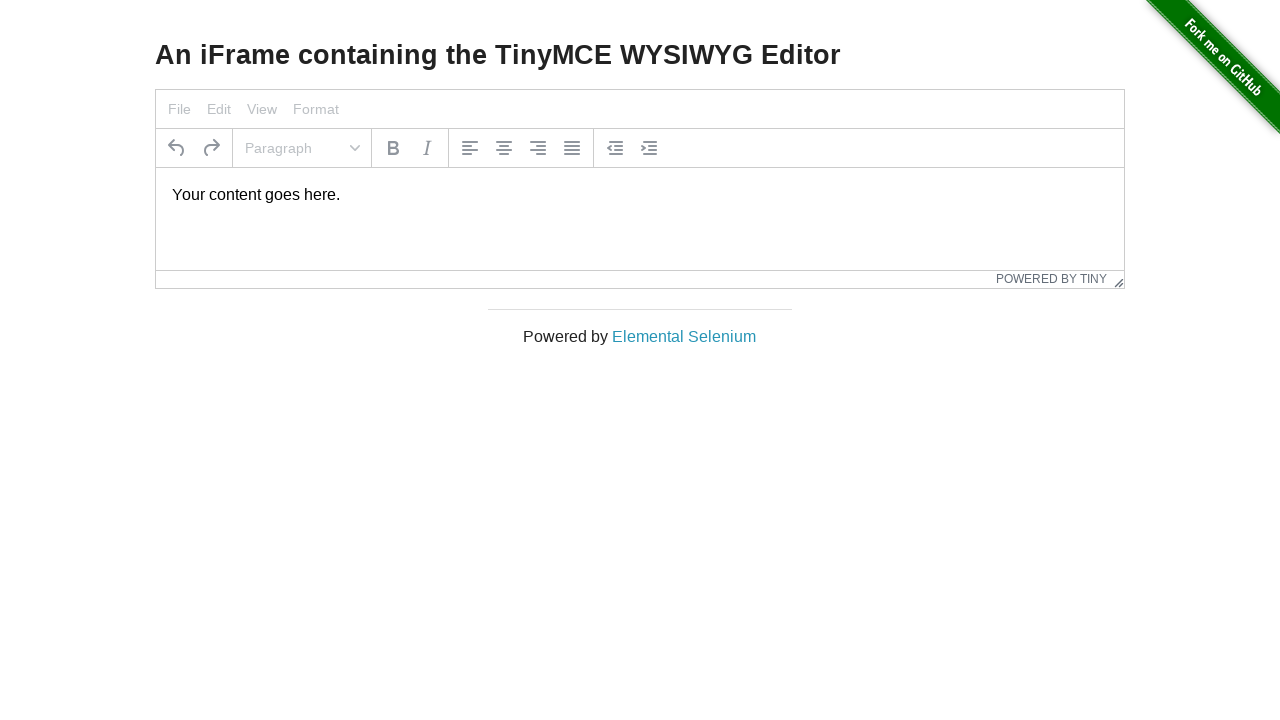